Tests that edits are saved when the input loses focus (blur event).

Starting URL: https://demo.playwright.dev/todomvc

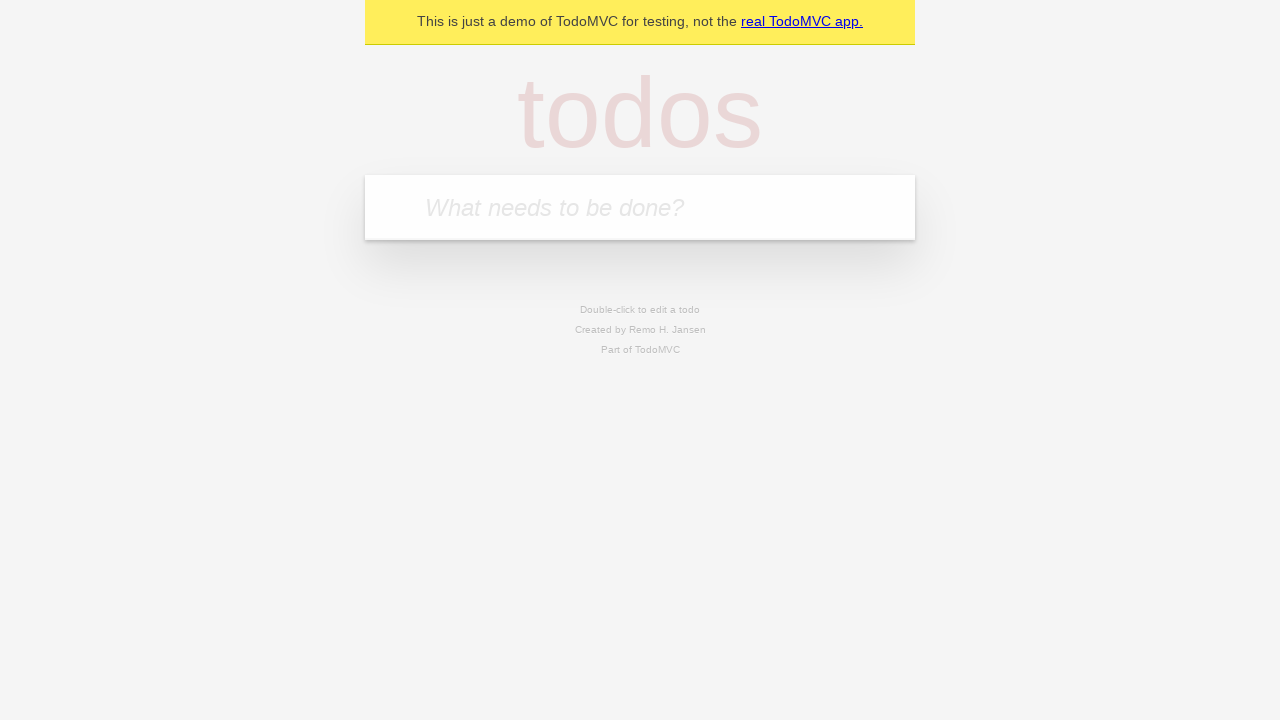

Filled new todo input with 'buy some cheese' on .new-todo
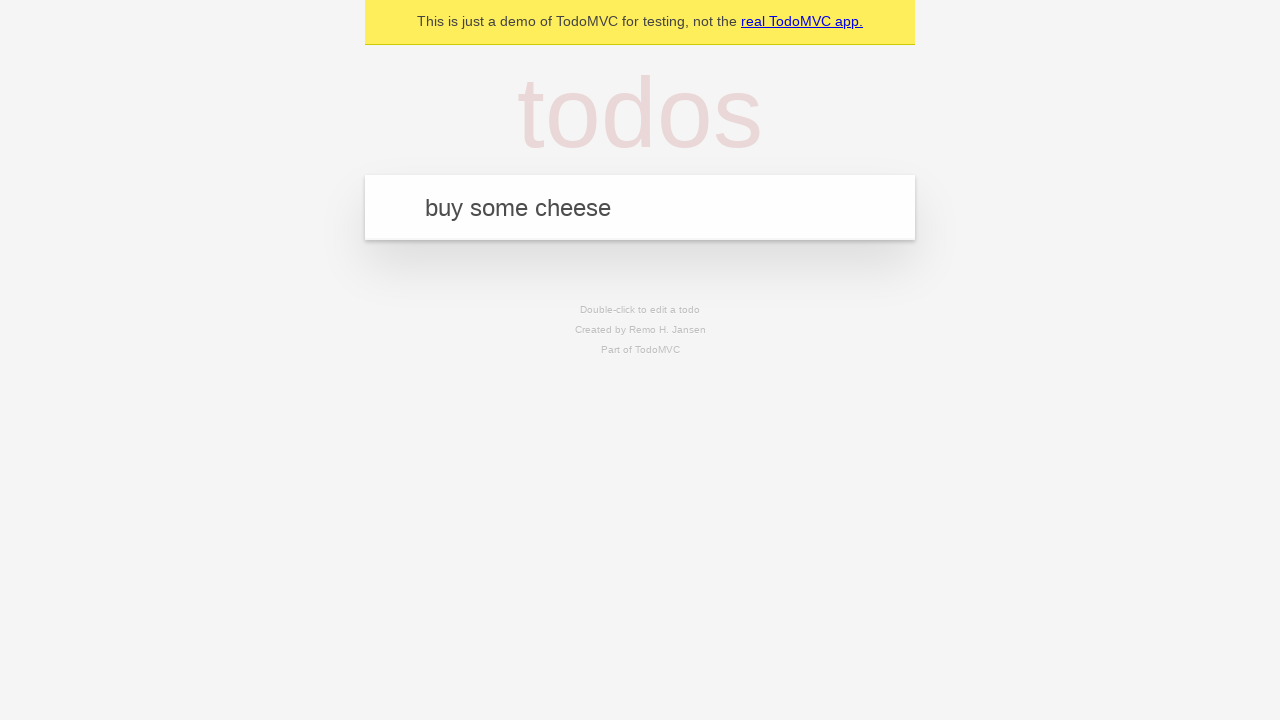

Pressed Enter to create first todo on .new-todo
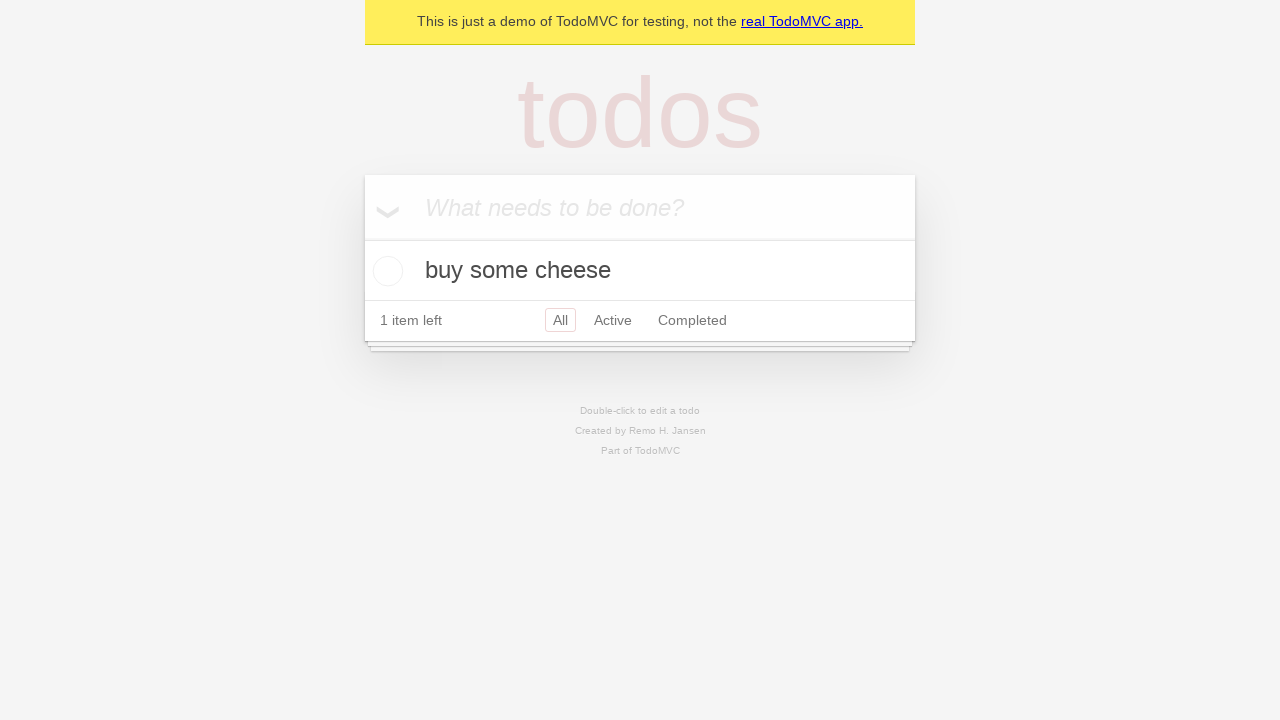

Filled new todo input with 'feed the cat' on .new-todo
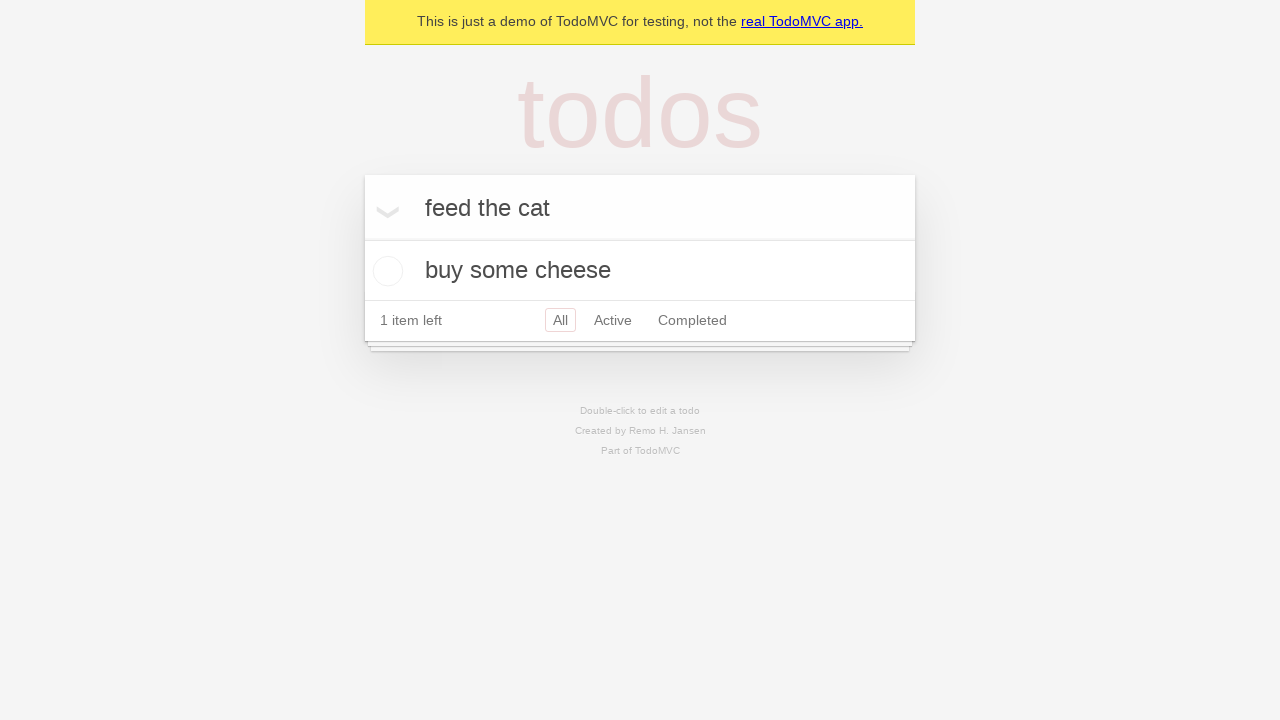

Pressed Enter to create second todo on .new-todo
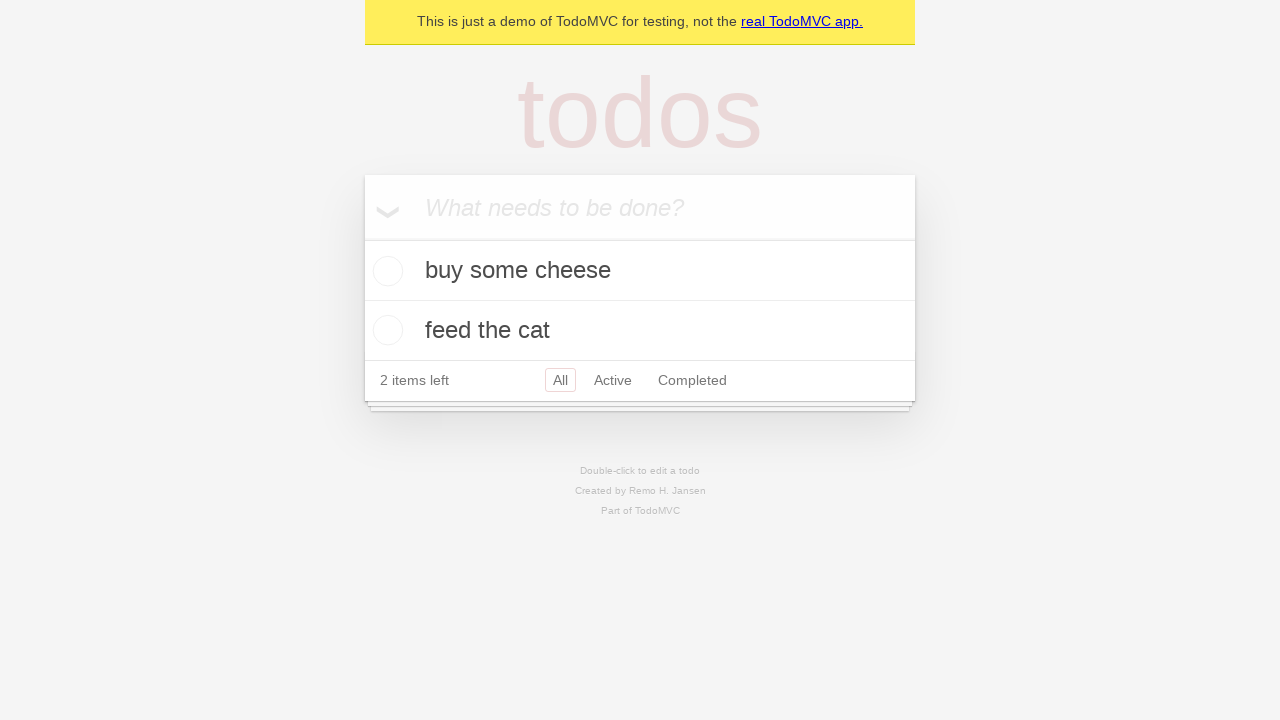

Filled new todo input with 'book a doctors appointment' on .new-todo
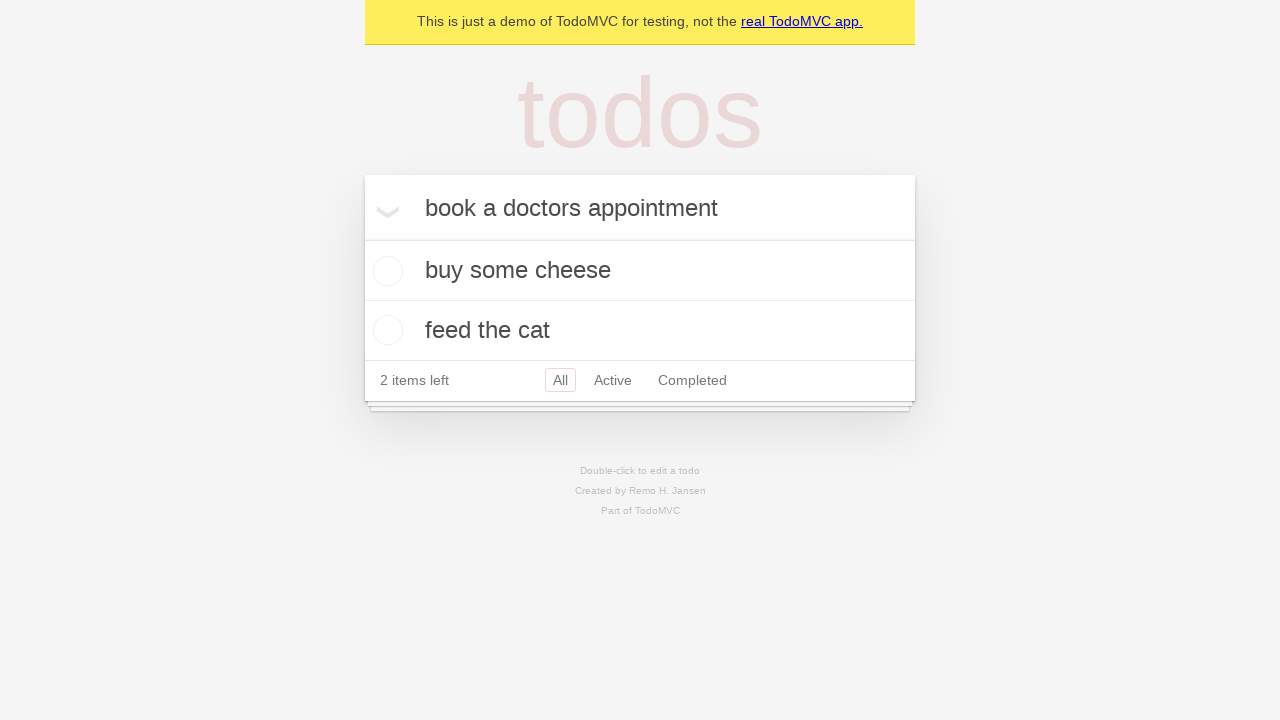

Pressed Enter to create third todo on .new-todo
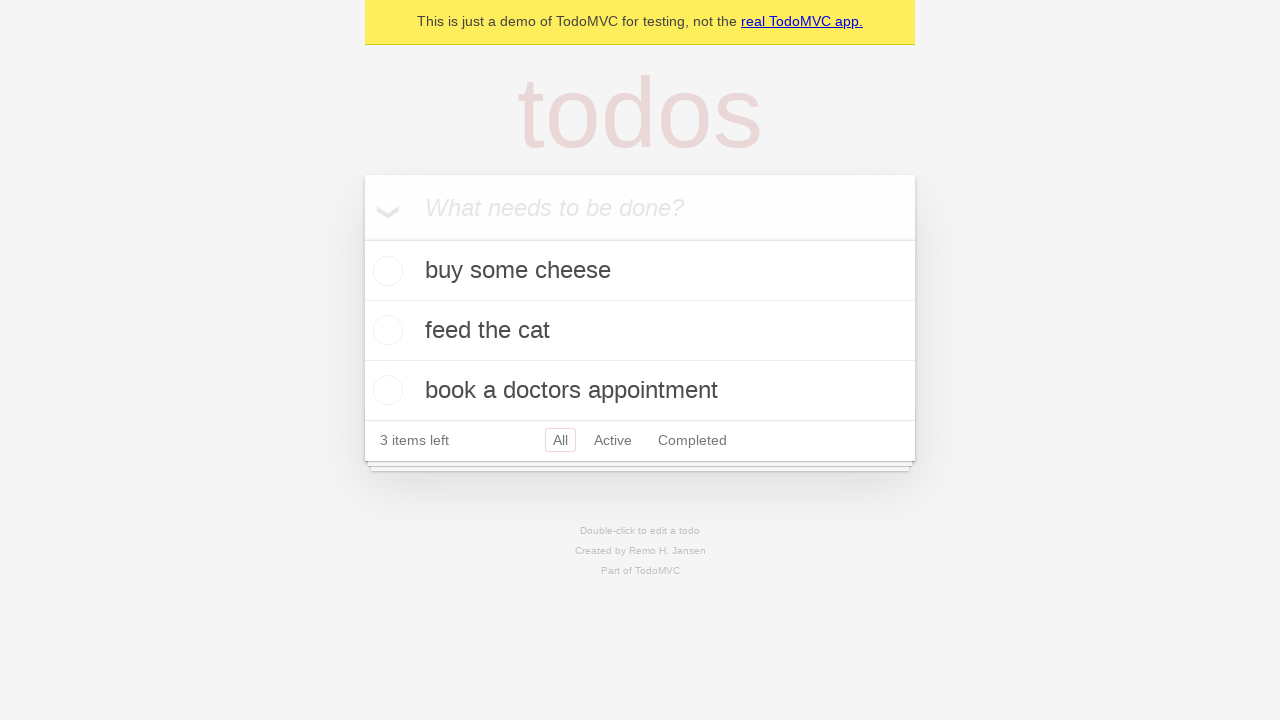

Waited for all three todos to be visible
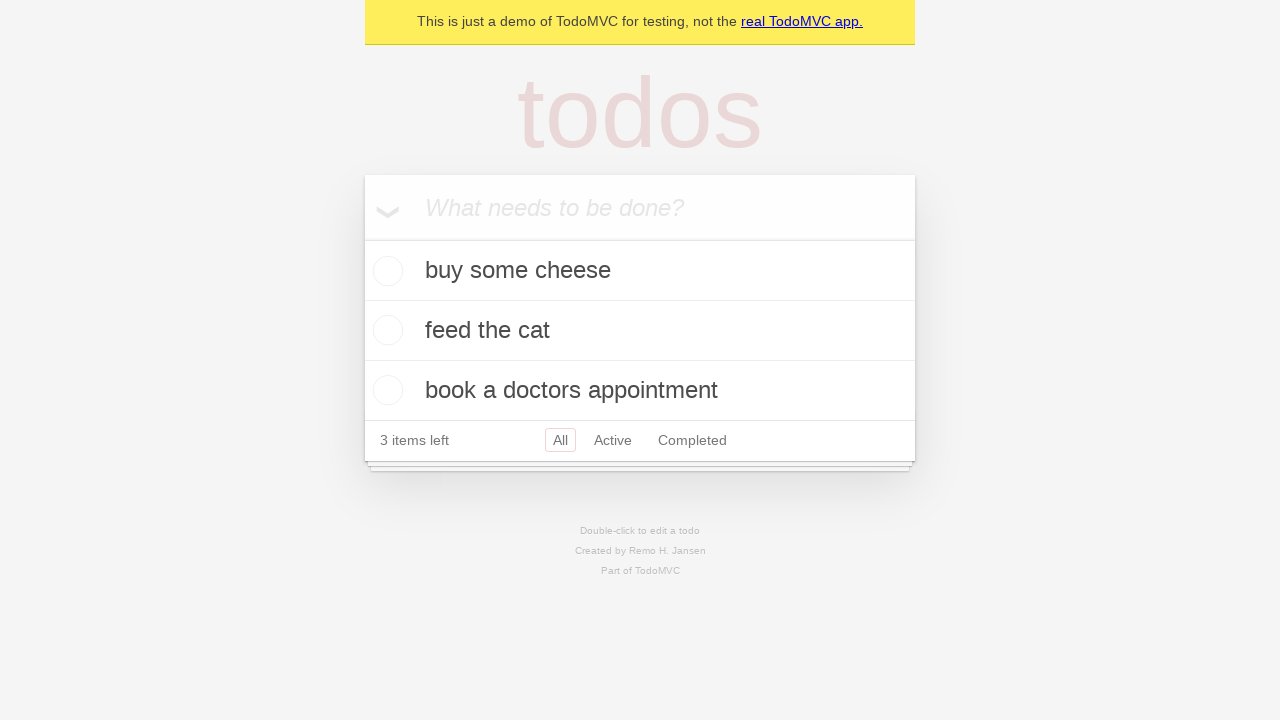

Double-clicked second todo to enter edit mode at (640, 331) on .todo-list li >> nth=1
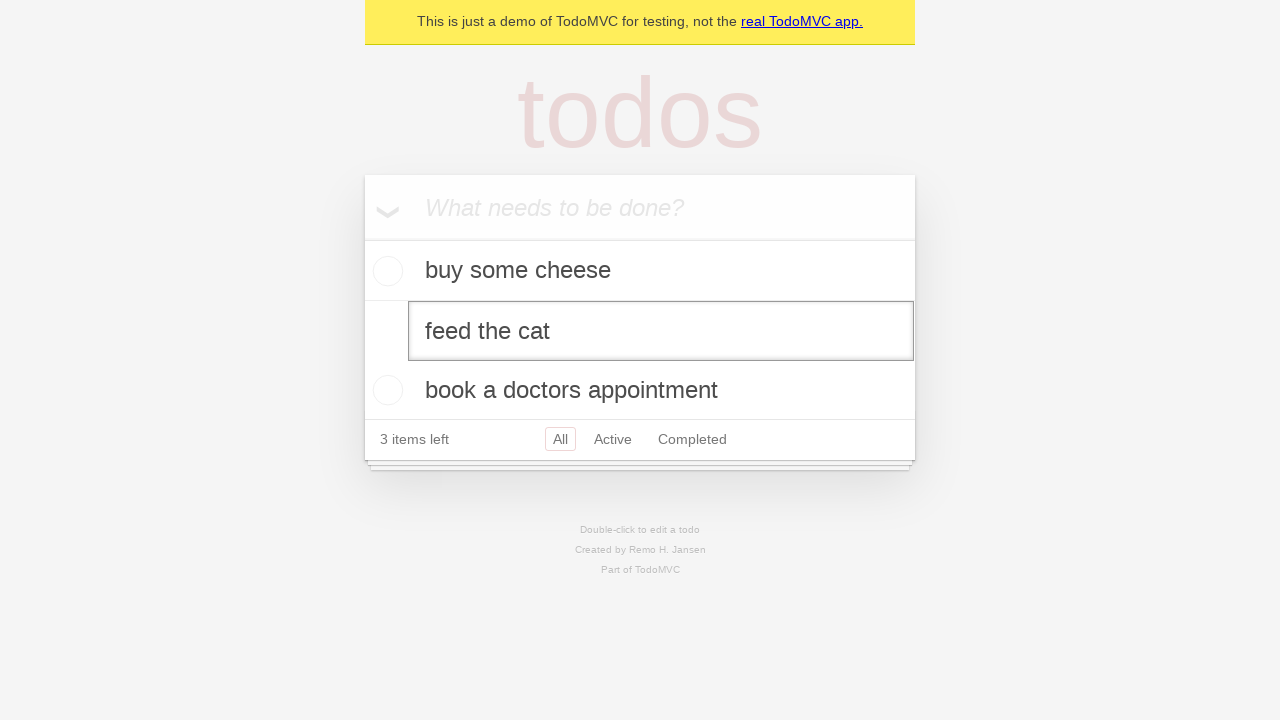

Filled edit input with 'buy some sausages' on .todo-list li >> nth=1 >> .edit
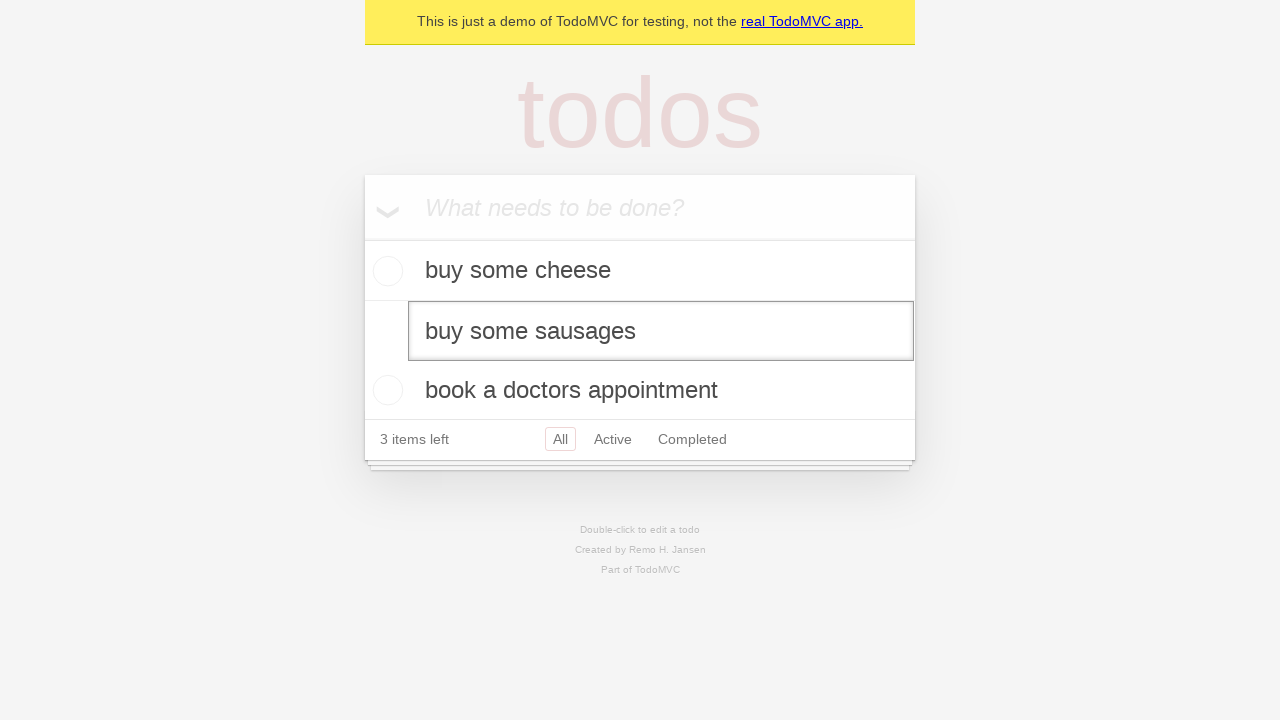

Dispatched blur event to save edits on the todo
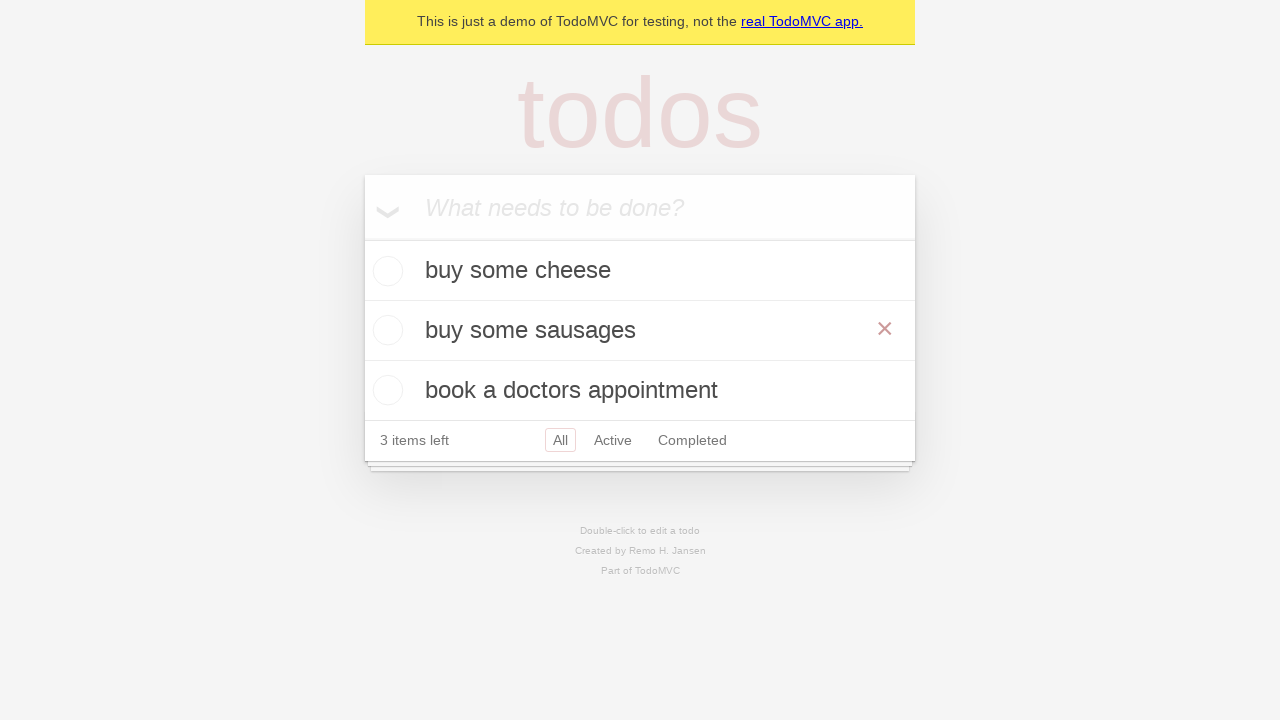

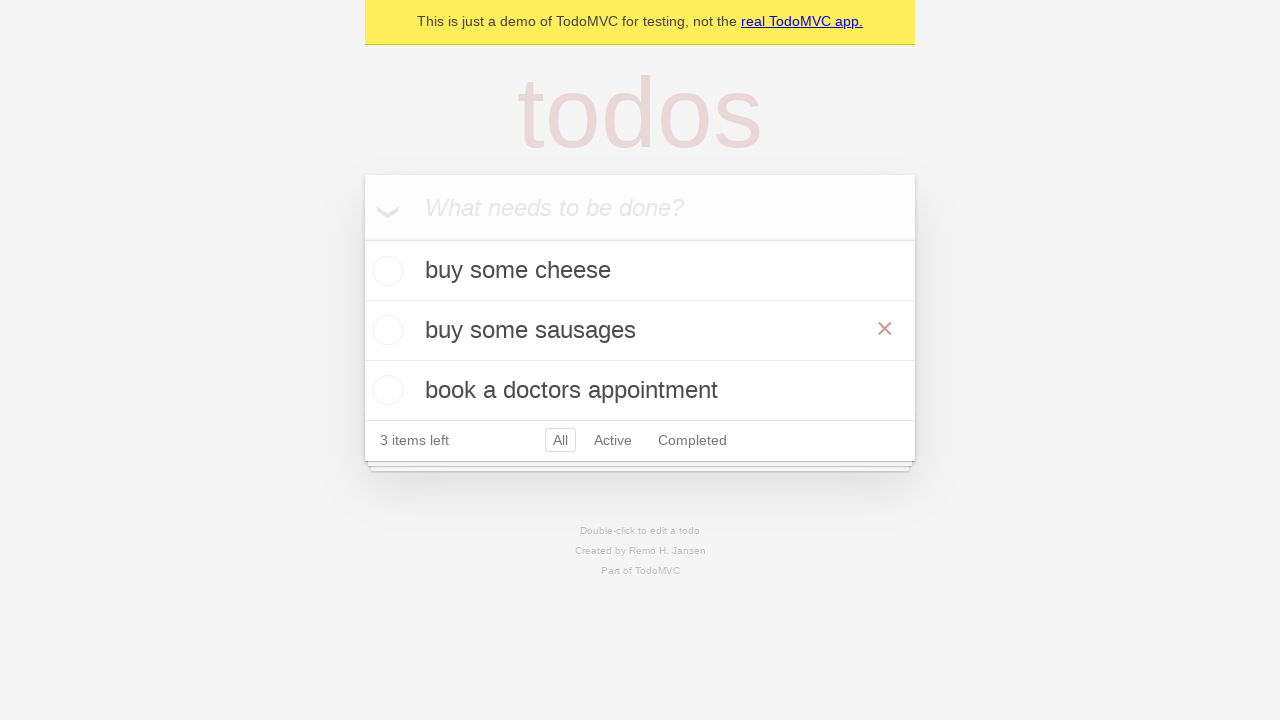